Tests the "Hourly Forecast" link by clicking it and verifying navigation to the hourly forecast page

Starting URL: https://blazorserverweatherapp.azurewebsites.net/

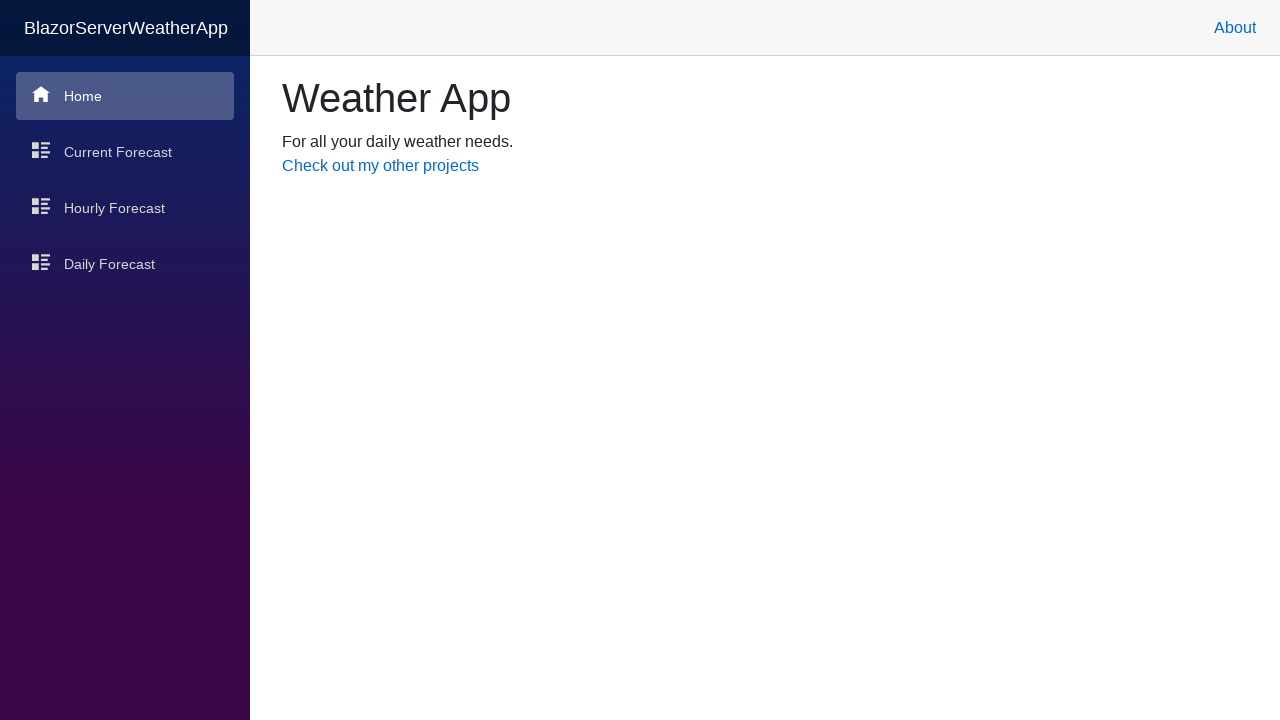

Clicked 'Hourly Forecast' link at (125, 208) on text=Hourly
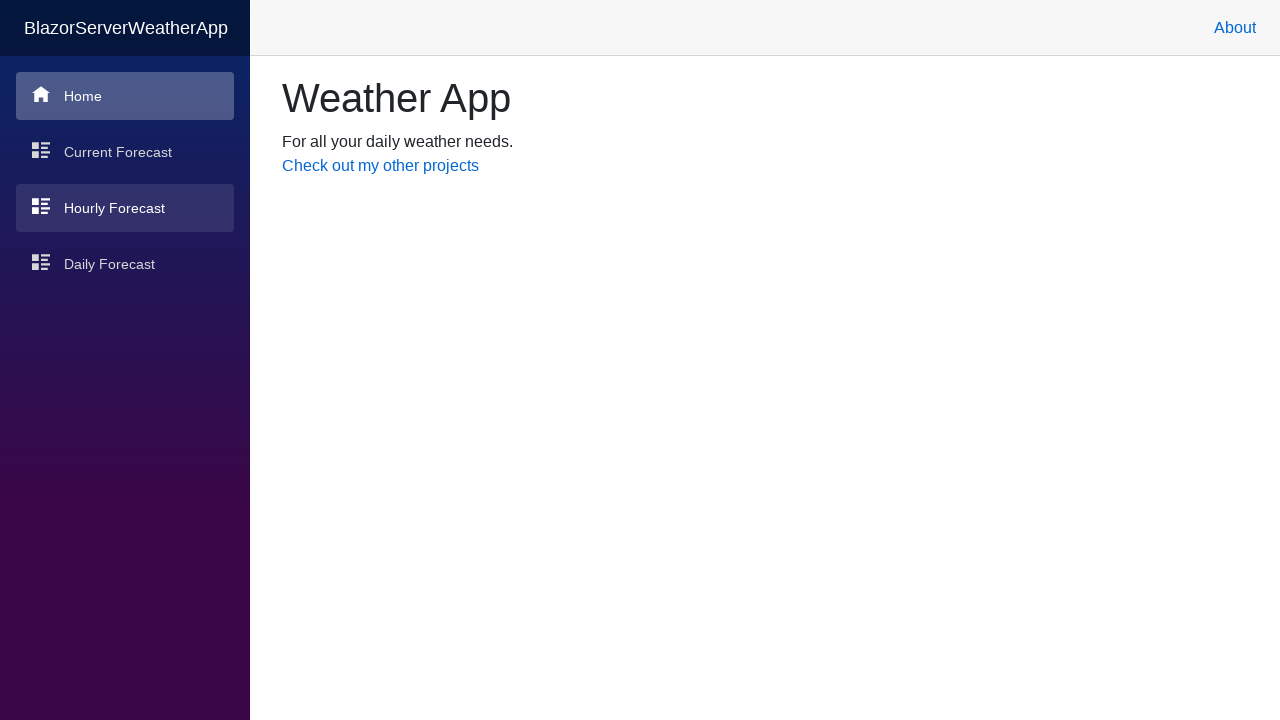

Waited for navigation to hourly forecast page
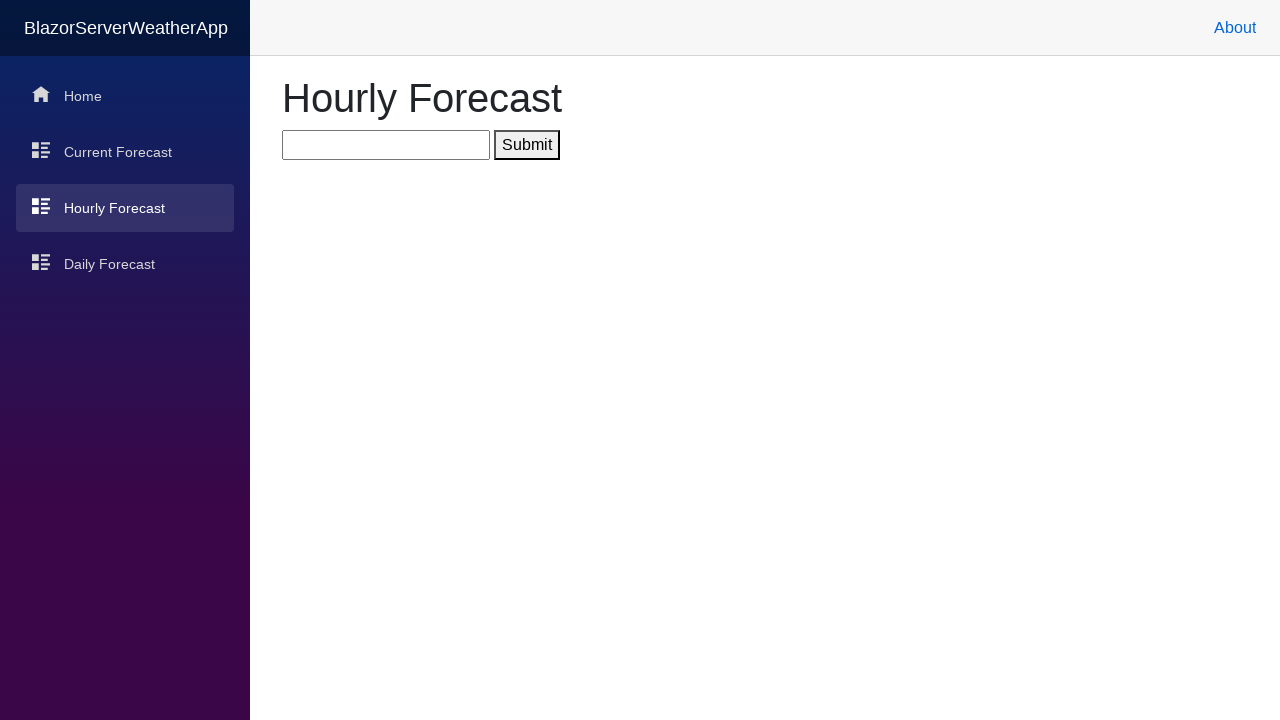

Verified URL is https://blazorserverweatherapp.azurewebsites.net/hourly
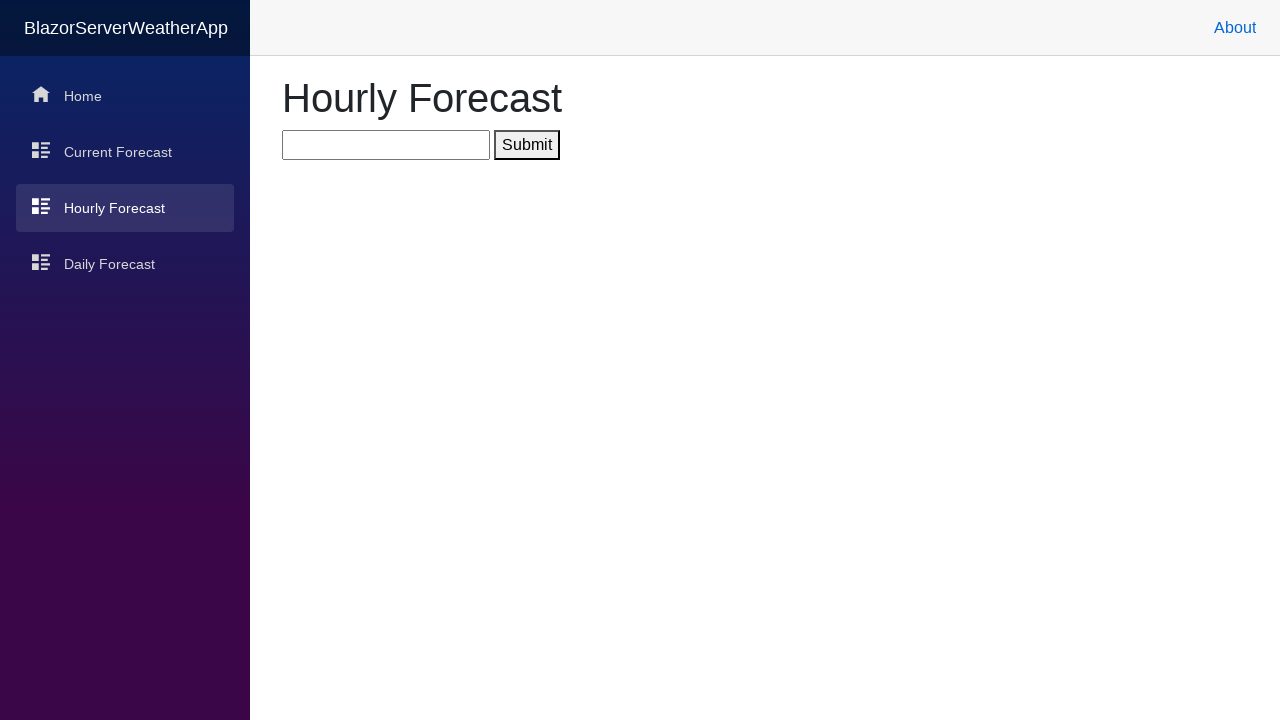

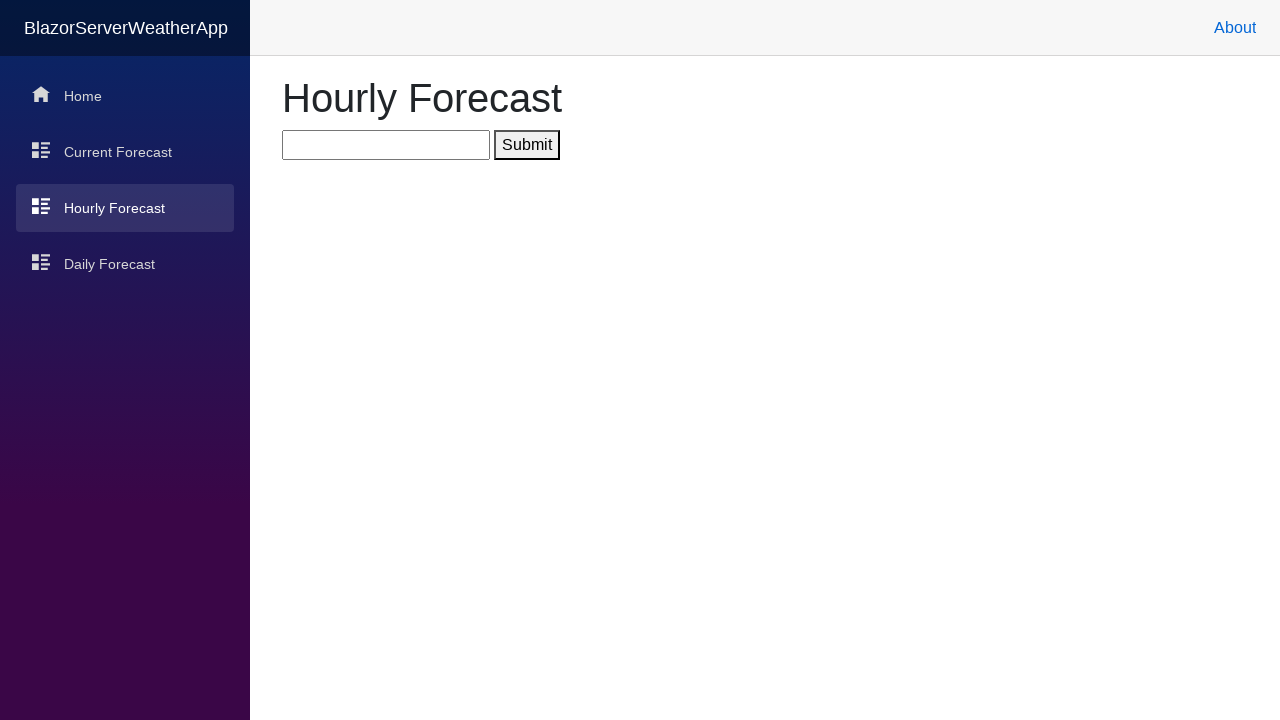